Tests form validation by attempting to register with an invalid email format and verifying the error message is displayed

Starting URL: https://petlov.vercel.app/signup

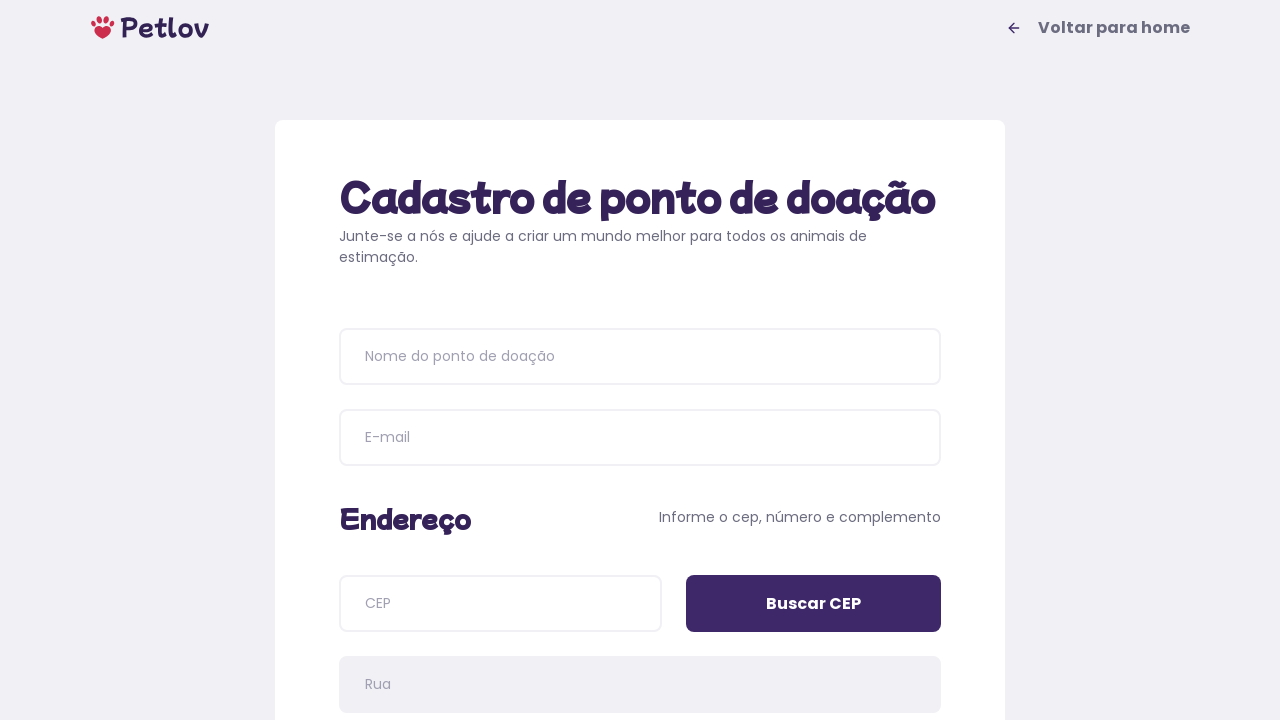

Filled donation point name with 'Estação Pet2' on input[placeholder='Nome do ponto de doação']
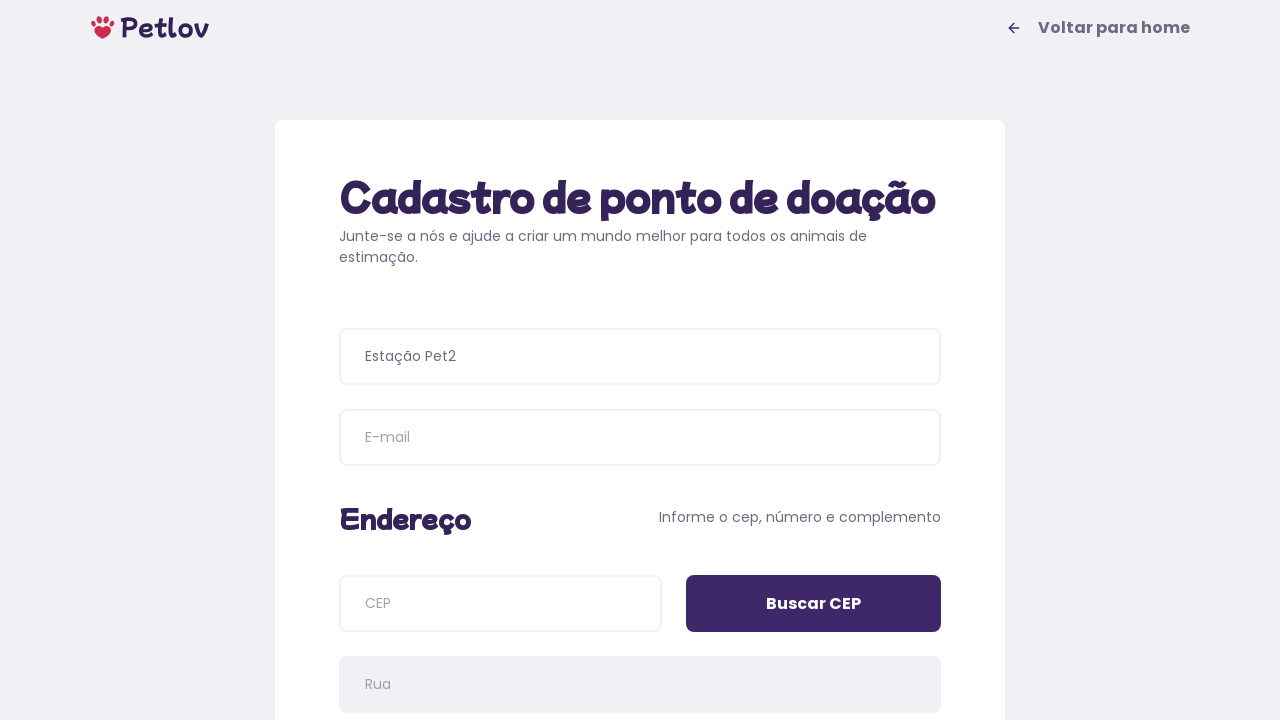

Filled email field with invalid format 'invaliduser$gmail.com' on input[placeholder='E-mail']
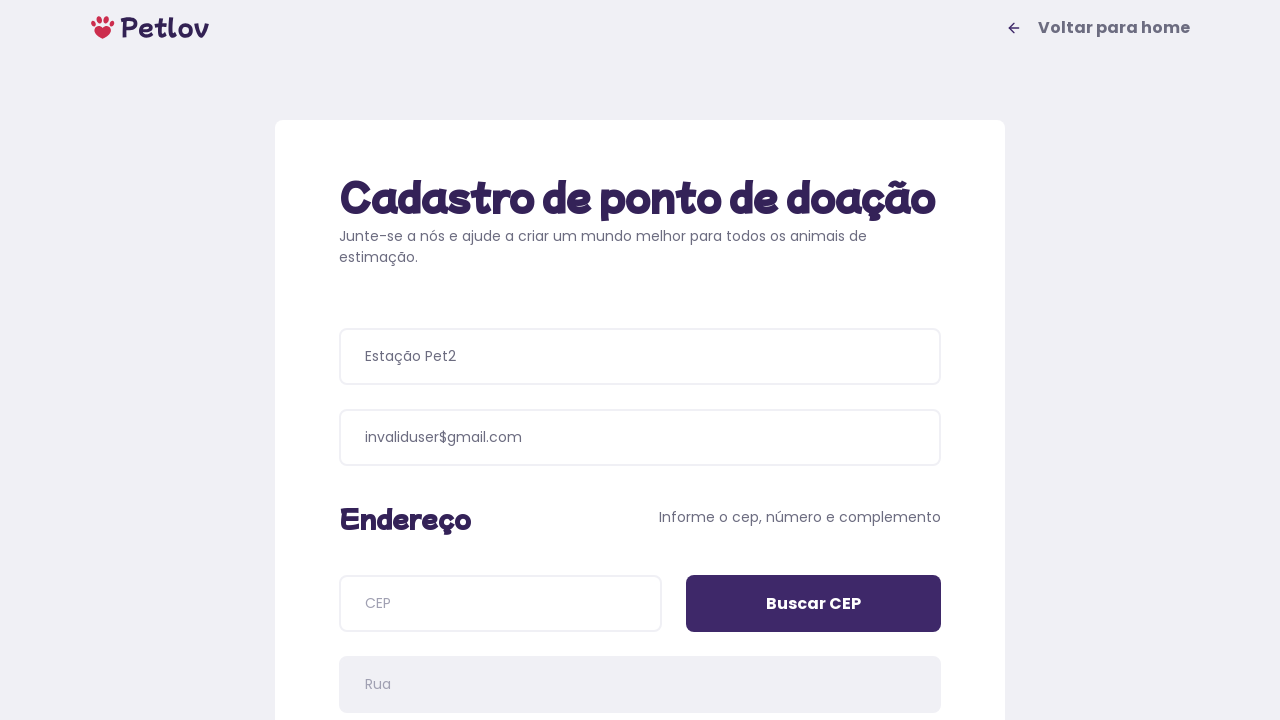

Filled ZIP code with '58030280' on input[placeholder='CEP']
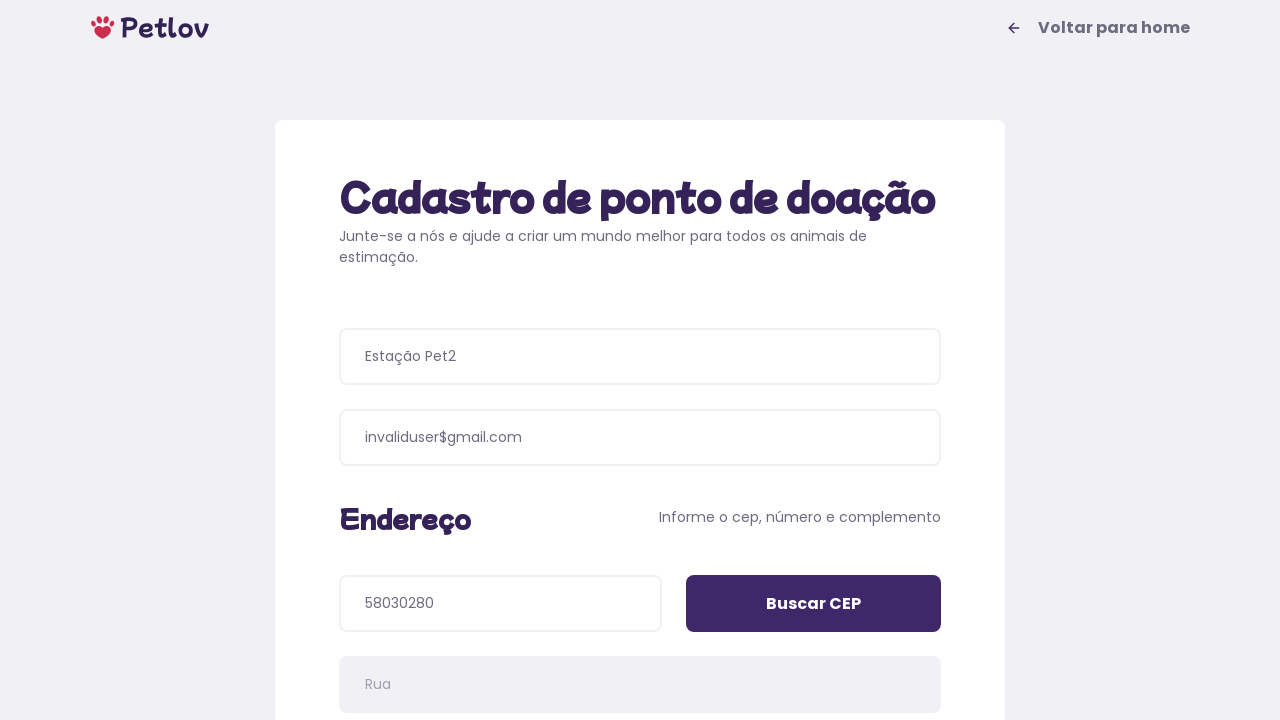

Clicked 'Buscar CEP' button to search ZIP code at (814, 604) on input[value='Buscar CEP']
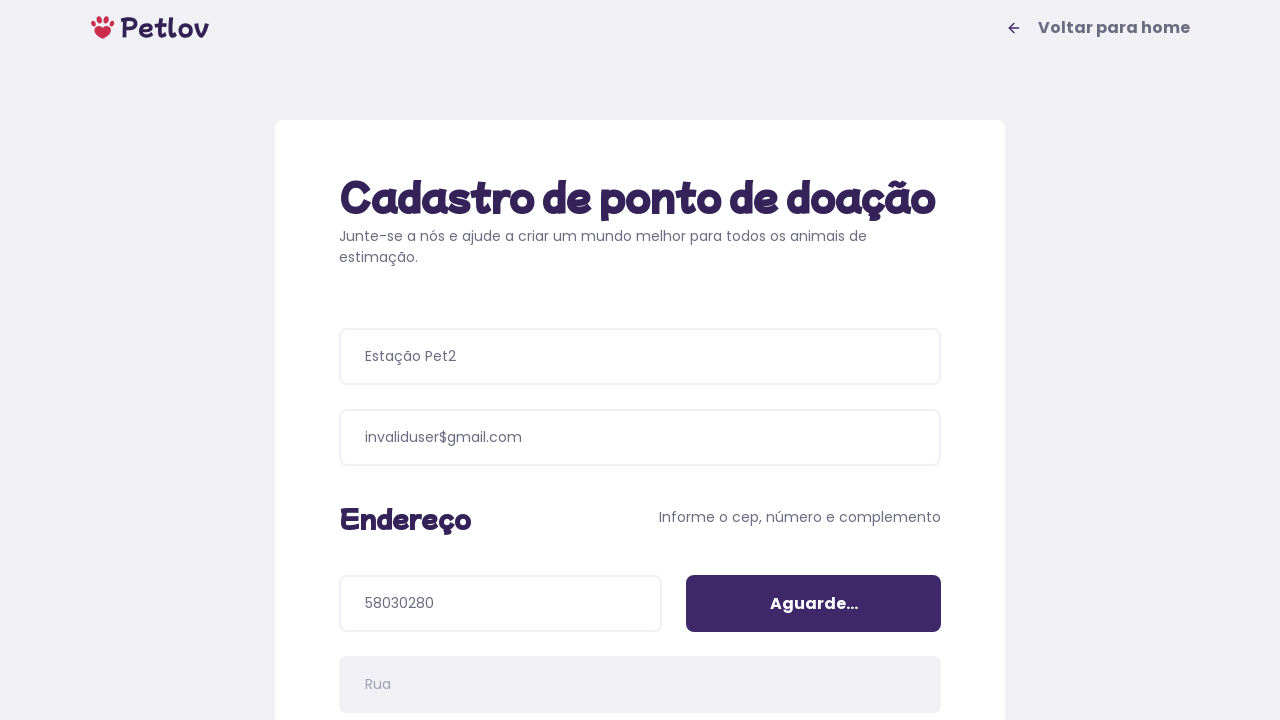

Filled address number with '55' on input[placeholder='Número']
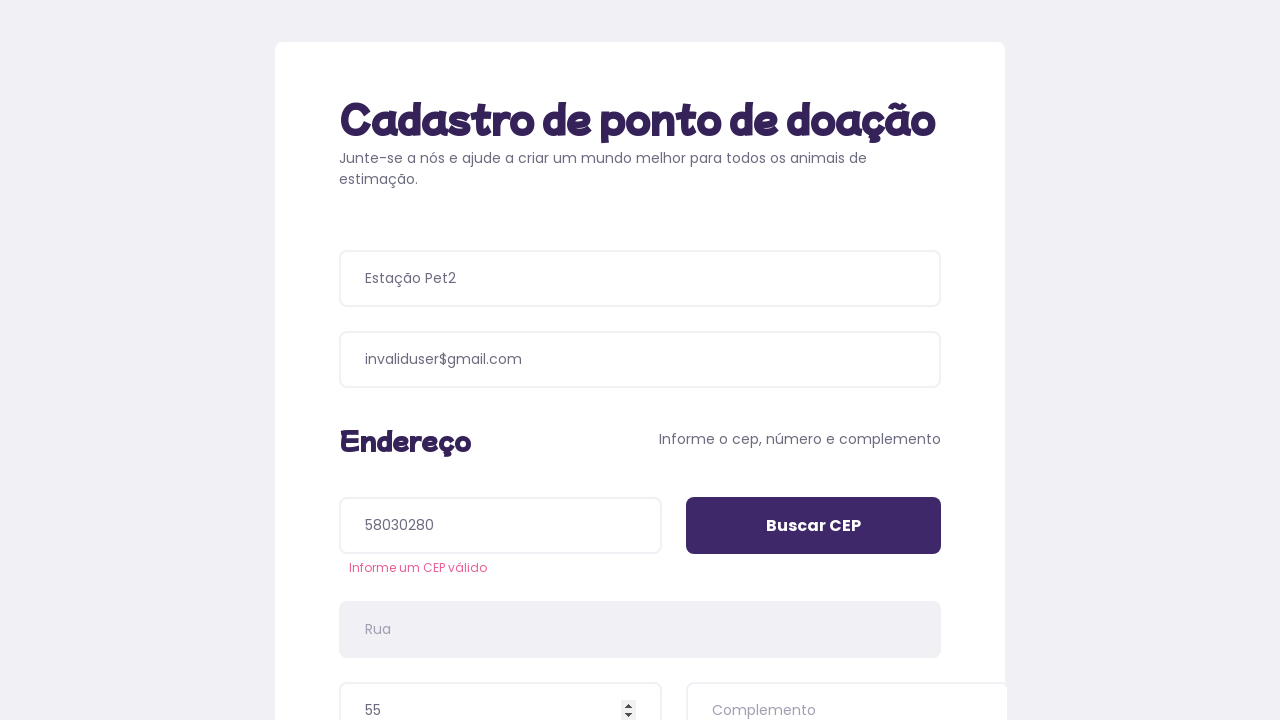

Filled complement field with 'Casa' on input[placeholder='Complemento']
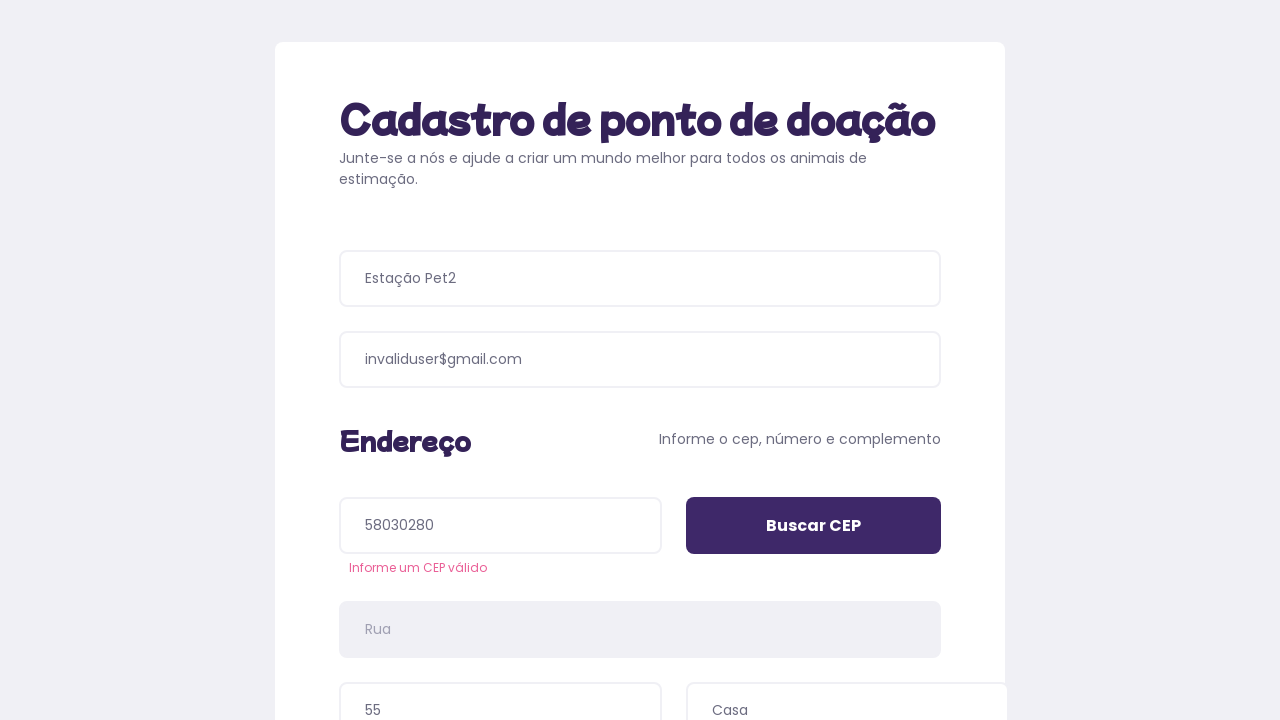

Selected 'Gatos' (Cats) as pet type at (794, 390) on xpath=//span[text()='Gatos']/..
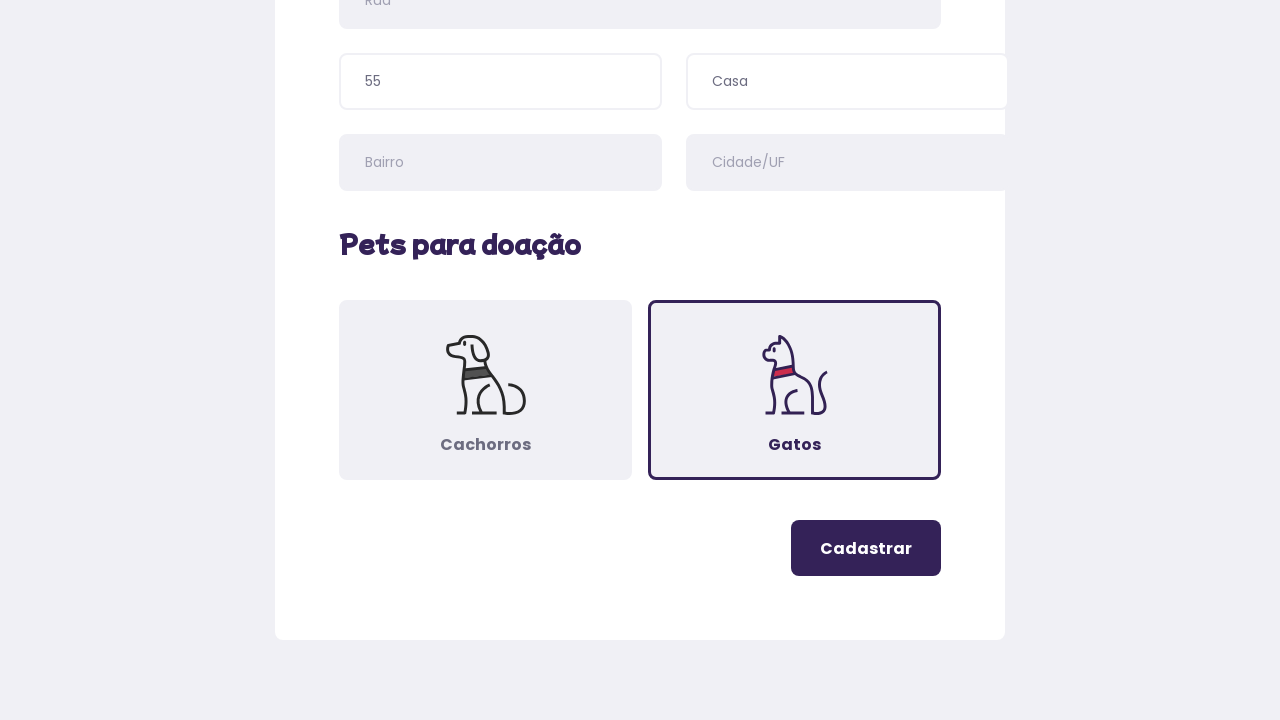

Clicked register button to submit form at (866, 548) on button.button-register
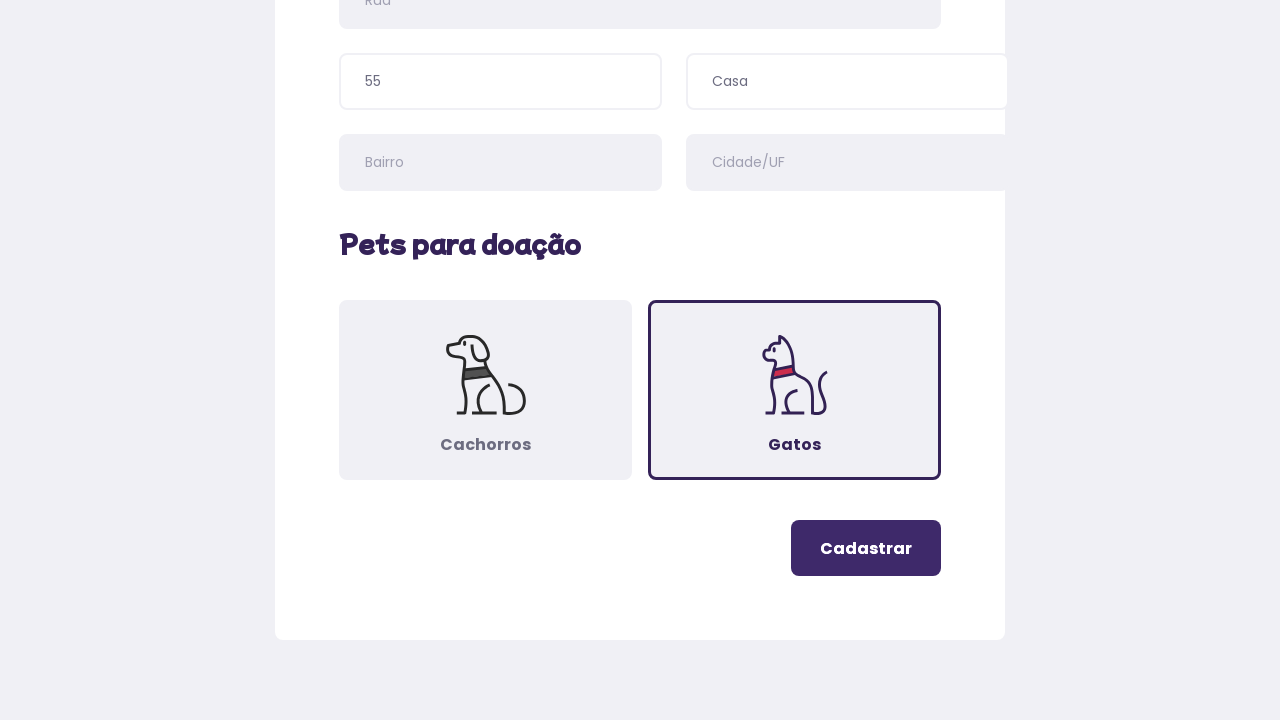

Error message displayed for invalid email format
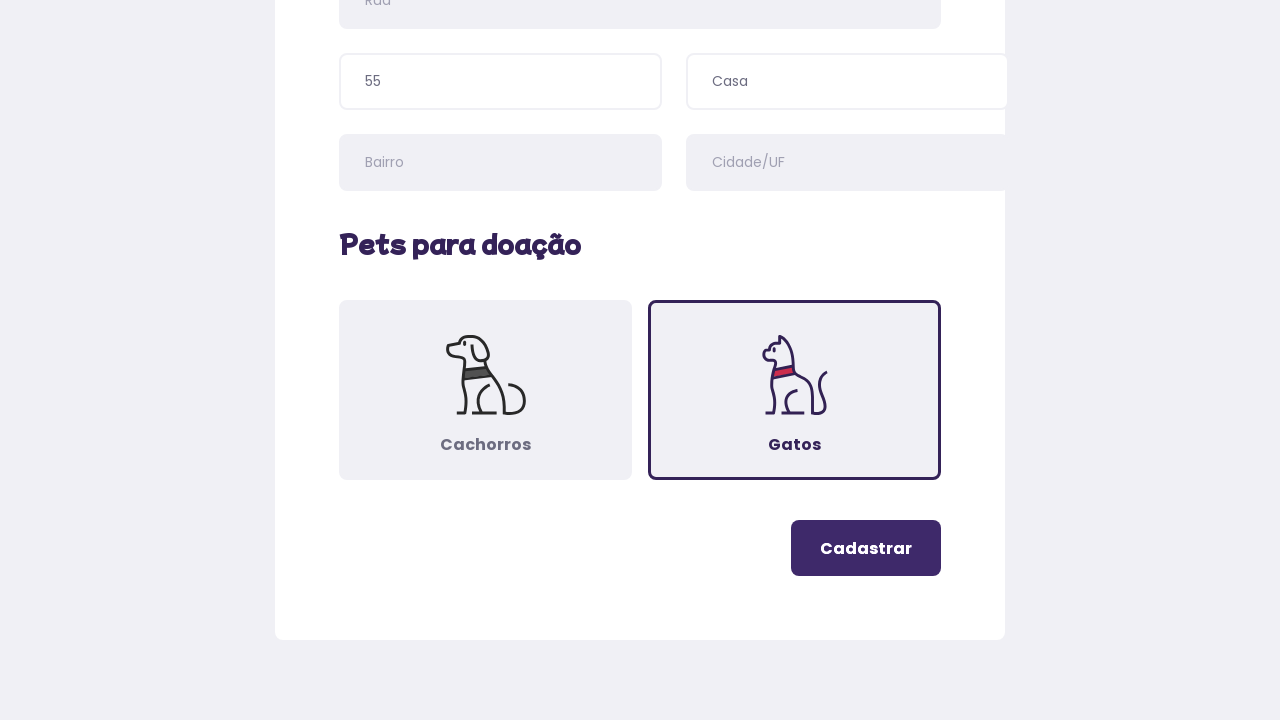

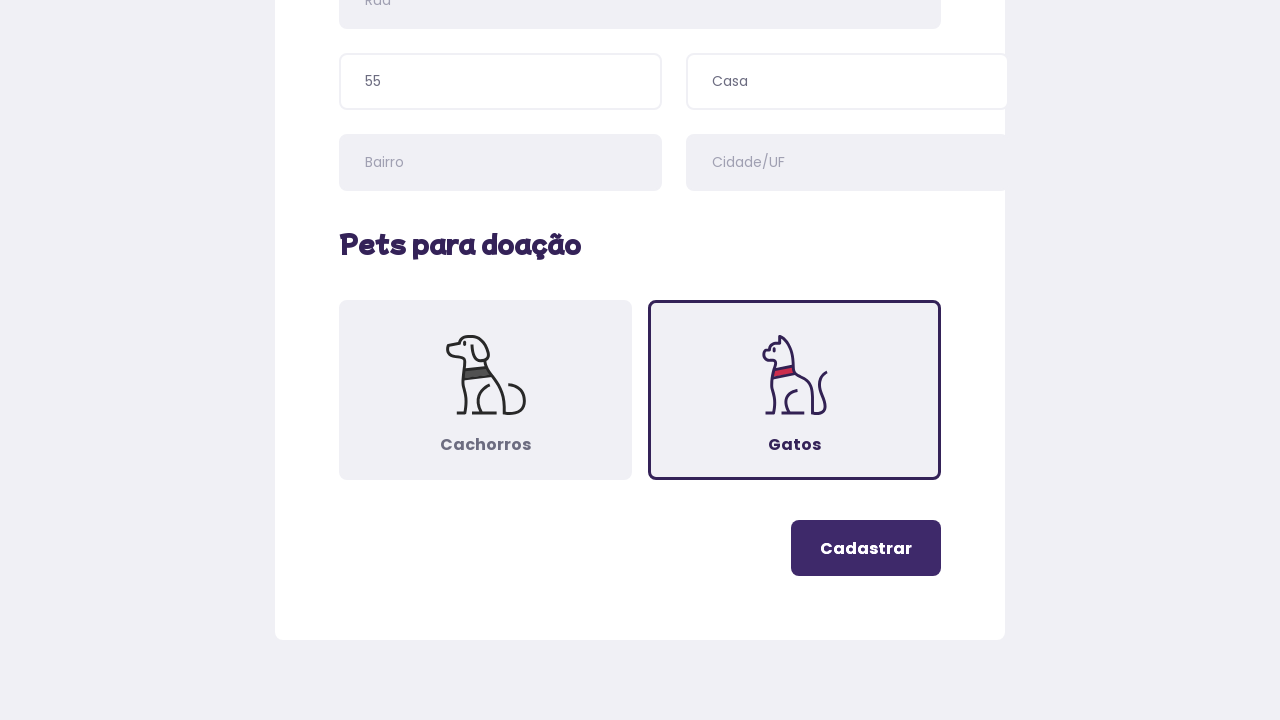